Tests that the potencia field handles mixed alphanumeric input

Starting URL: https://carros-crud.vercel.app/

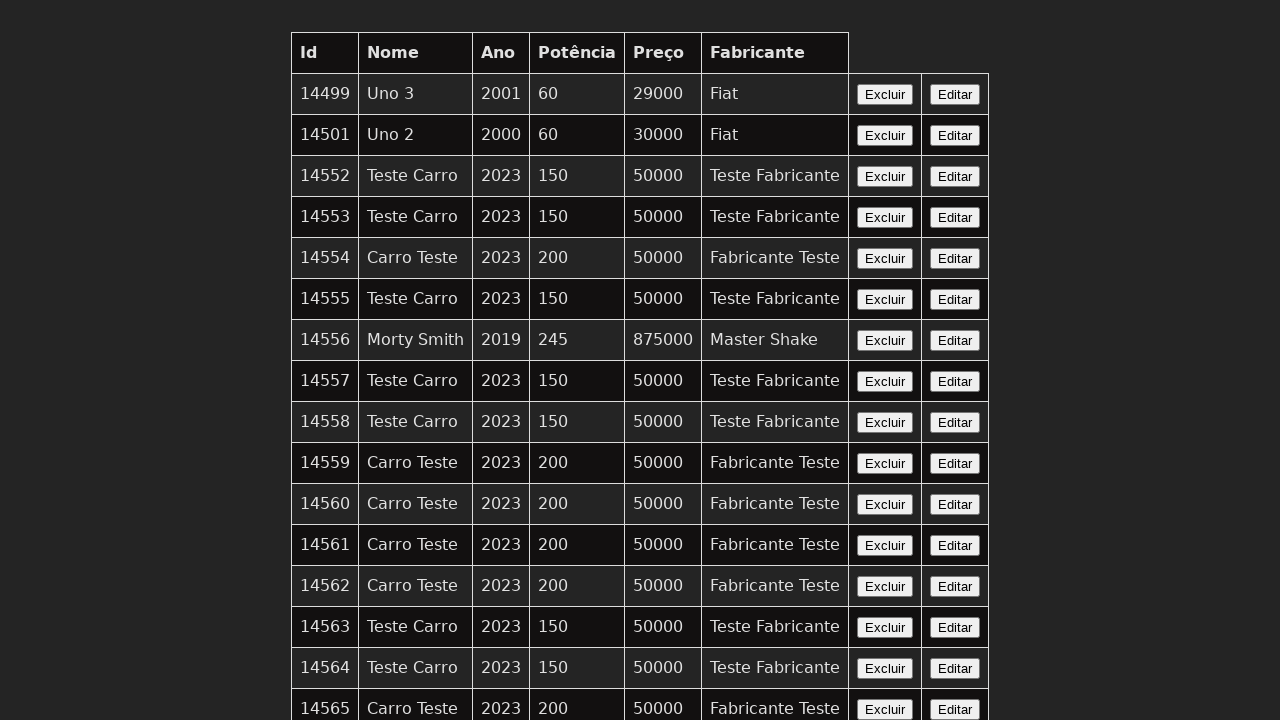

Filled potencia field with mixed alphanumeric input 'abc123' on input[name='potencia']
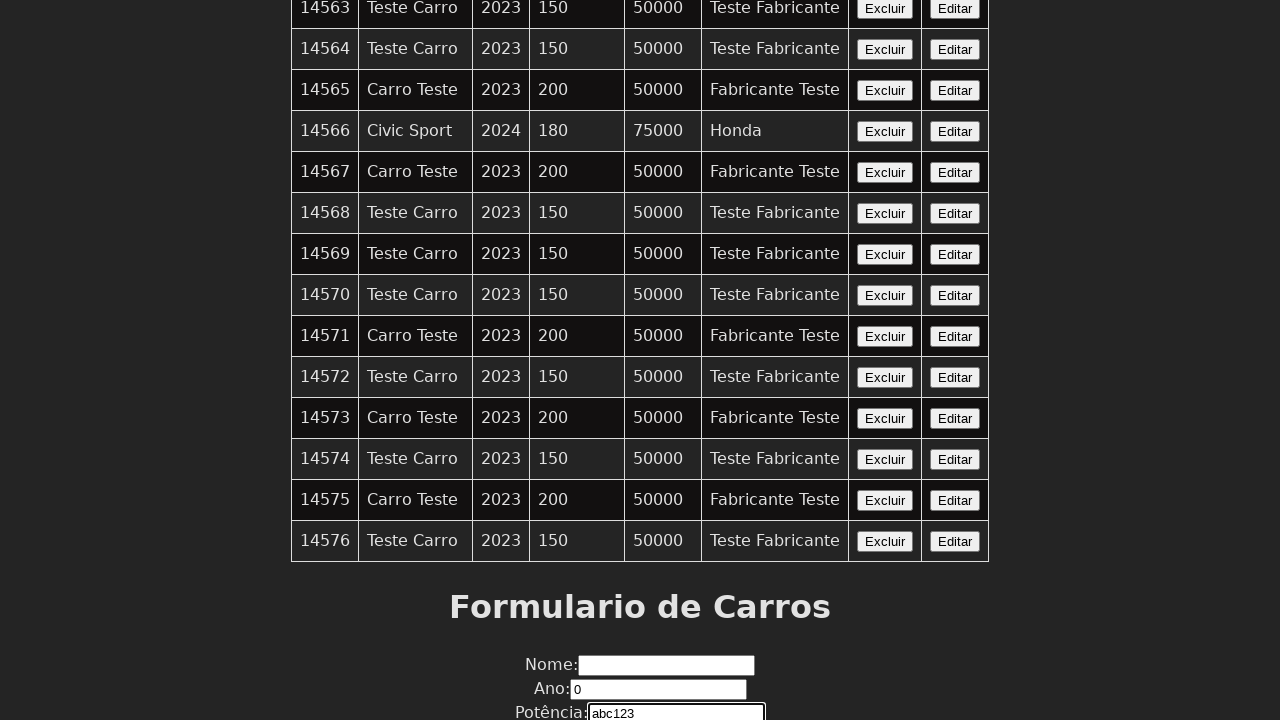

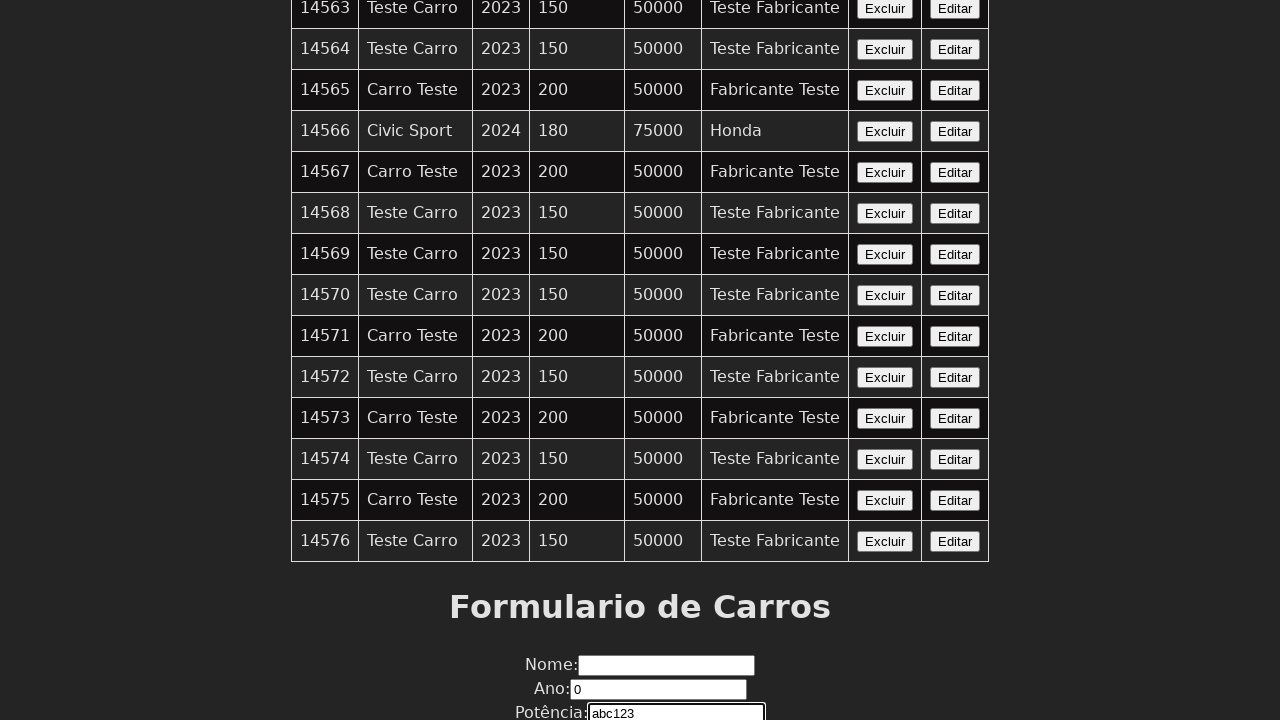